Tests opening multiple browser windows by clicking a button multiple times and obtaining all window handles

Starting URL: https://demoqa.com/browser-windows

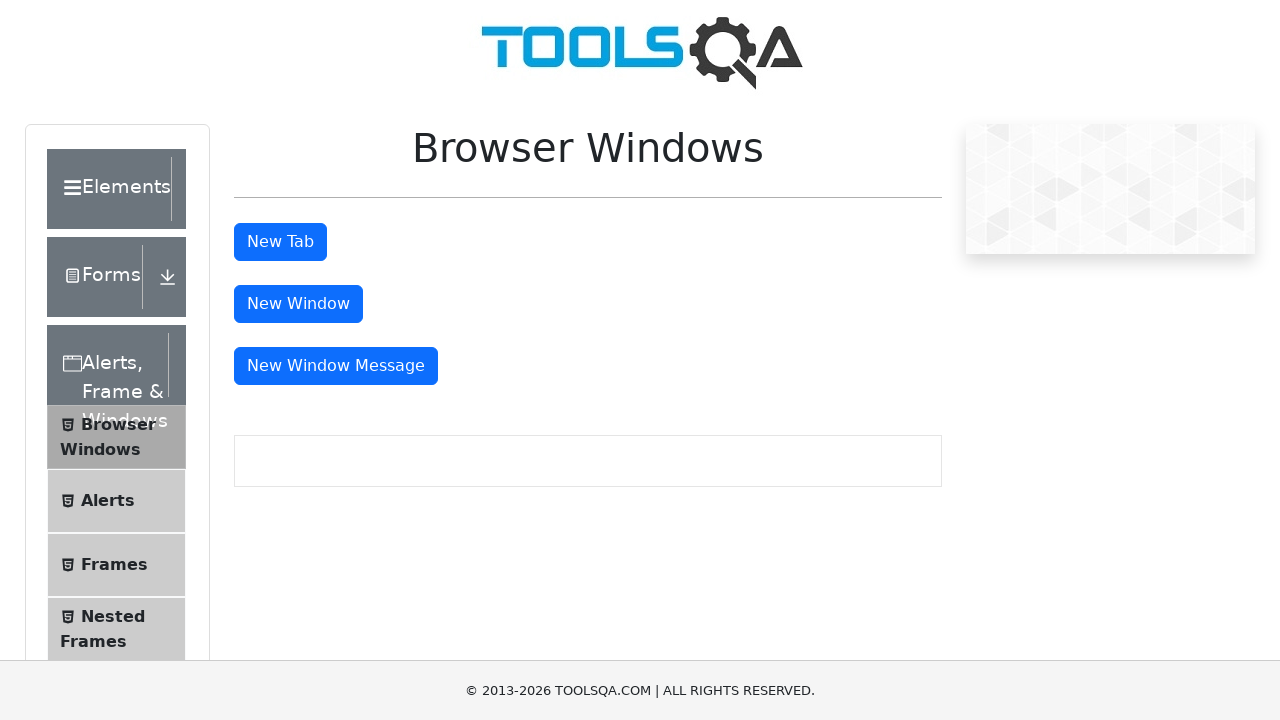

Clicked window button to open new window (iteration 1) at (298, 304) on #windowButton
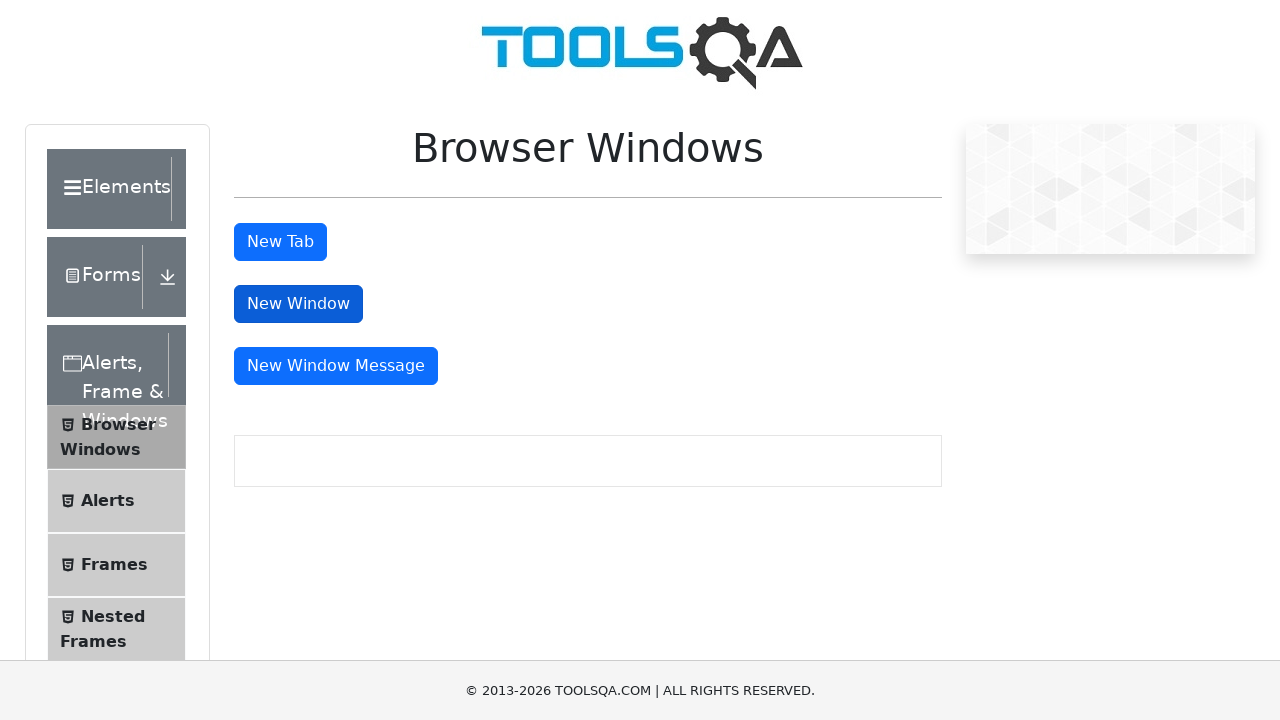

New window opened and captured (iteration 1)
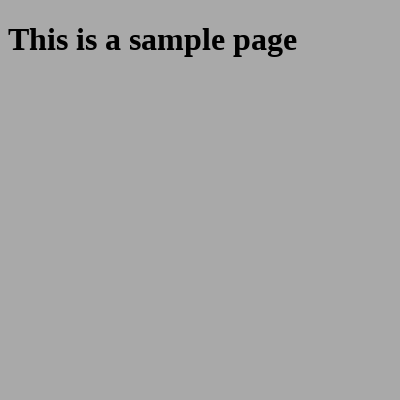

New window finished loading (iteration 1)
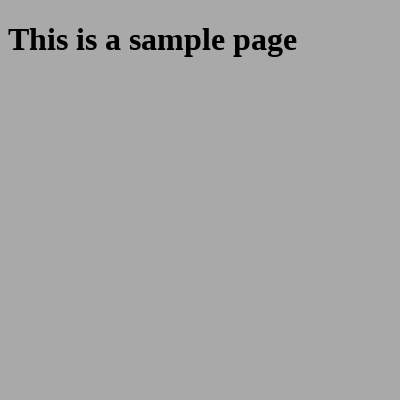

Clicked window button to open new window (iteration 2) at (298, 304) on #windowButton
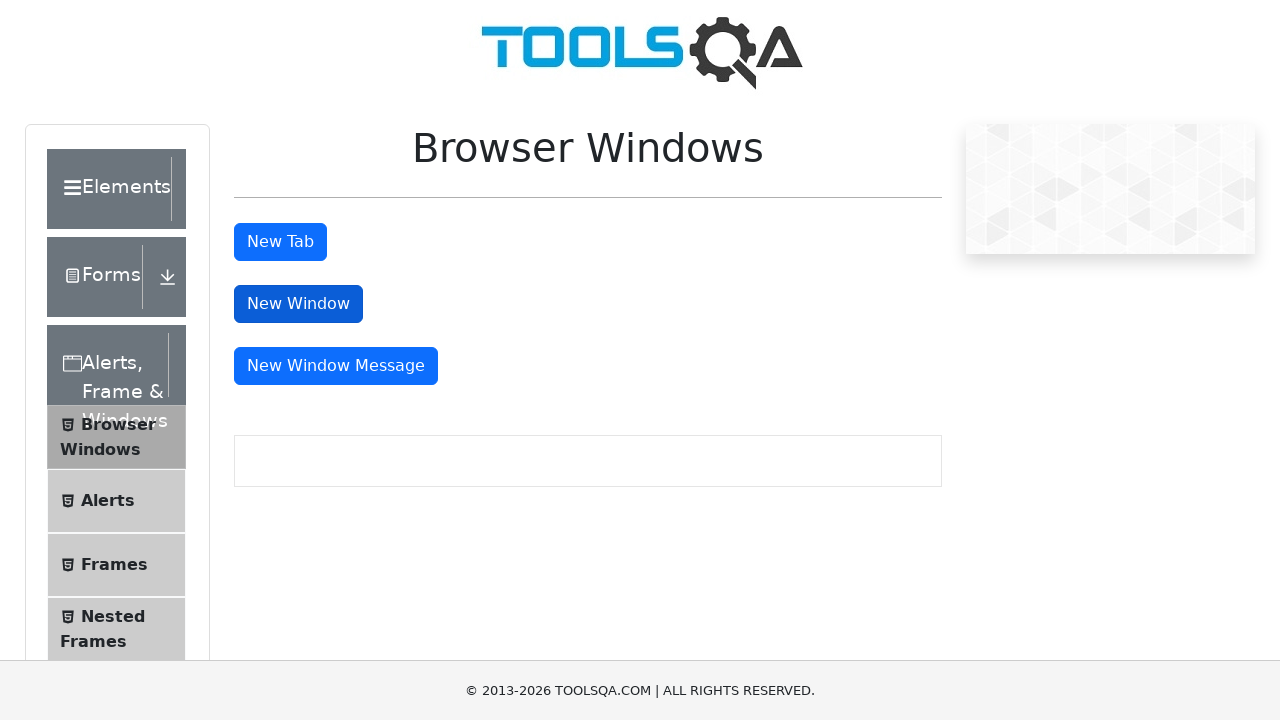

New window opened and captured (iteration 2)
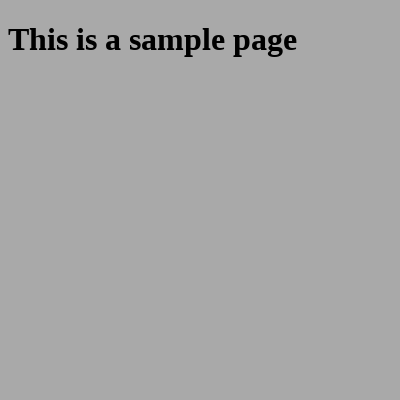

New window finished loading (iteration 2)
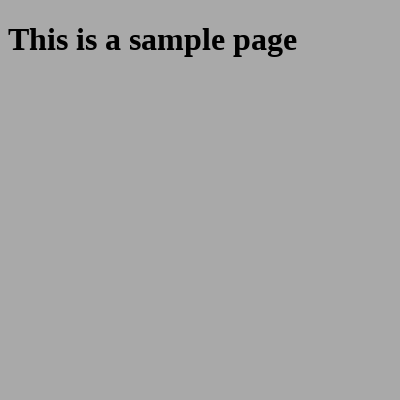

Clicked window button to open new window (iteration 3) at (298, 304) on #windowButton
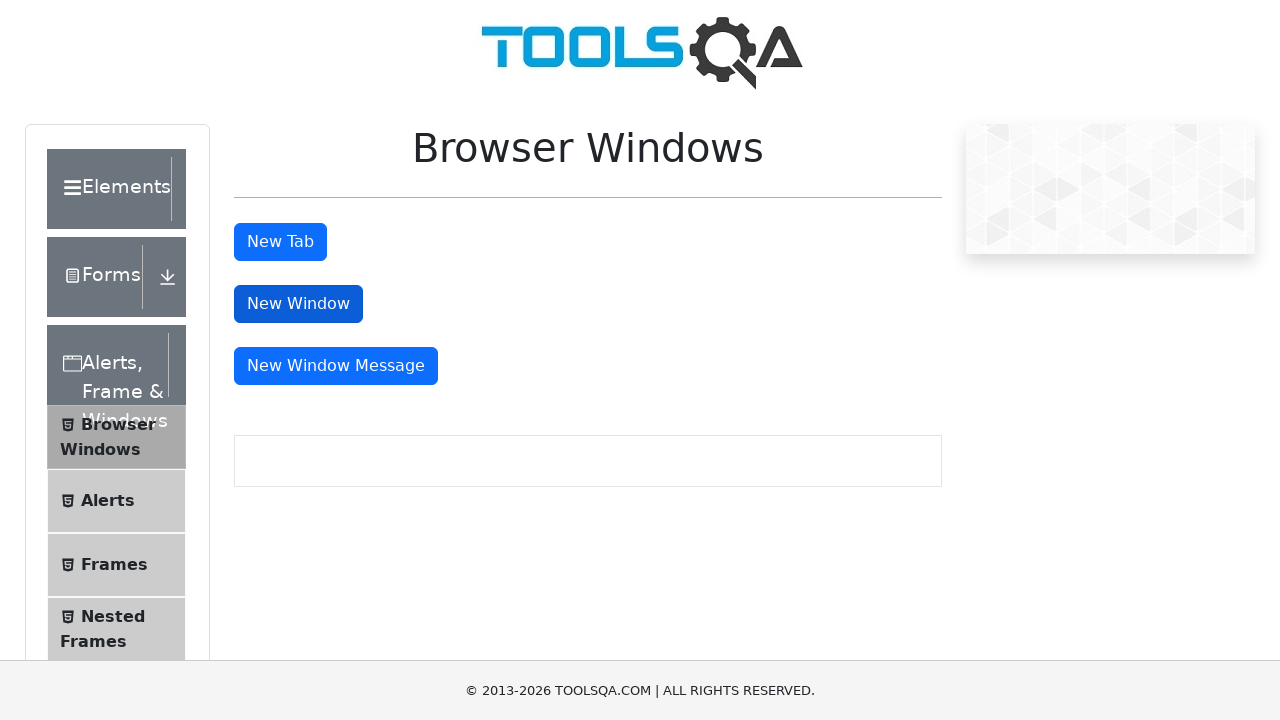

New window opened and captured (iteration 3)
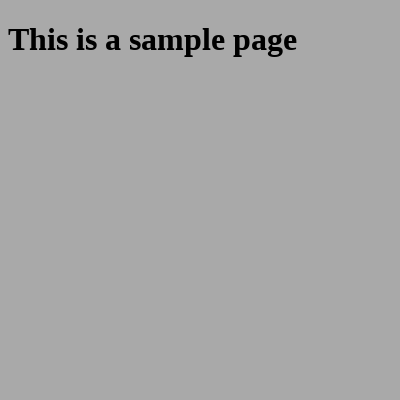

New window finished loading (iteration 3)
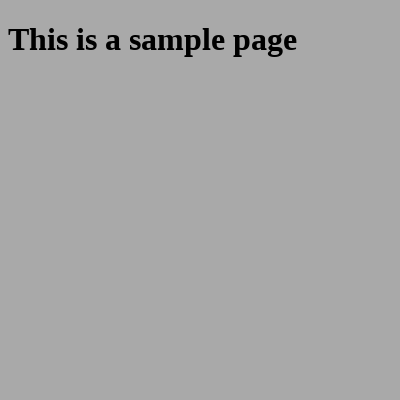

Obtained all window handles - total windows: 4
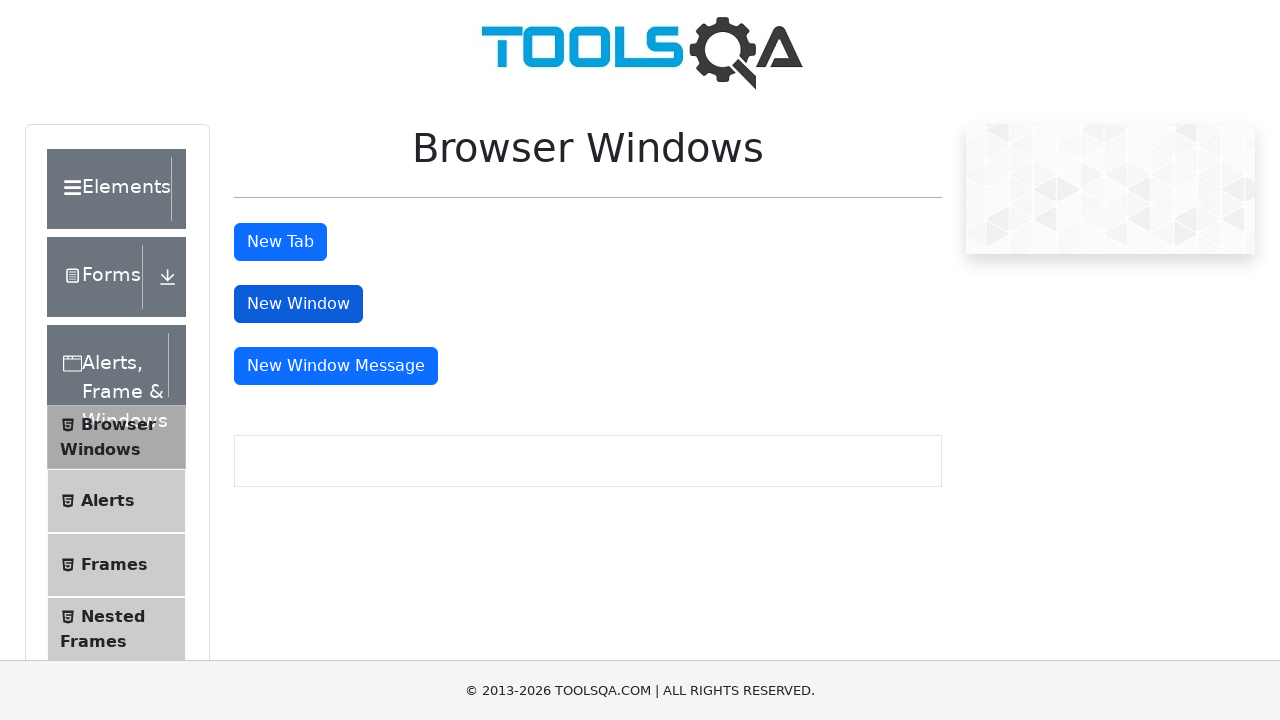

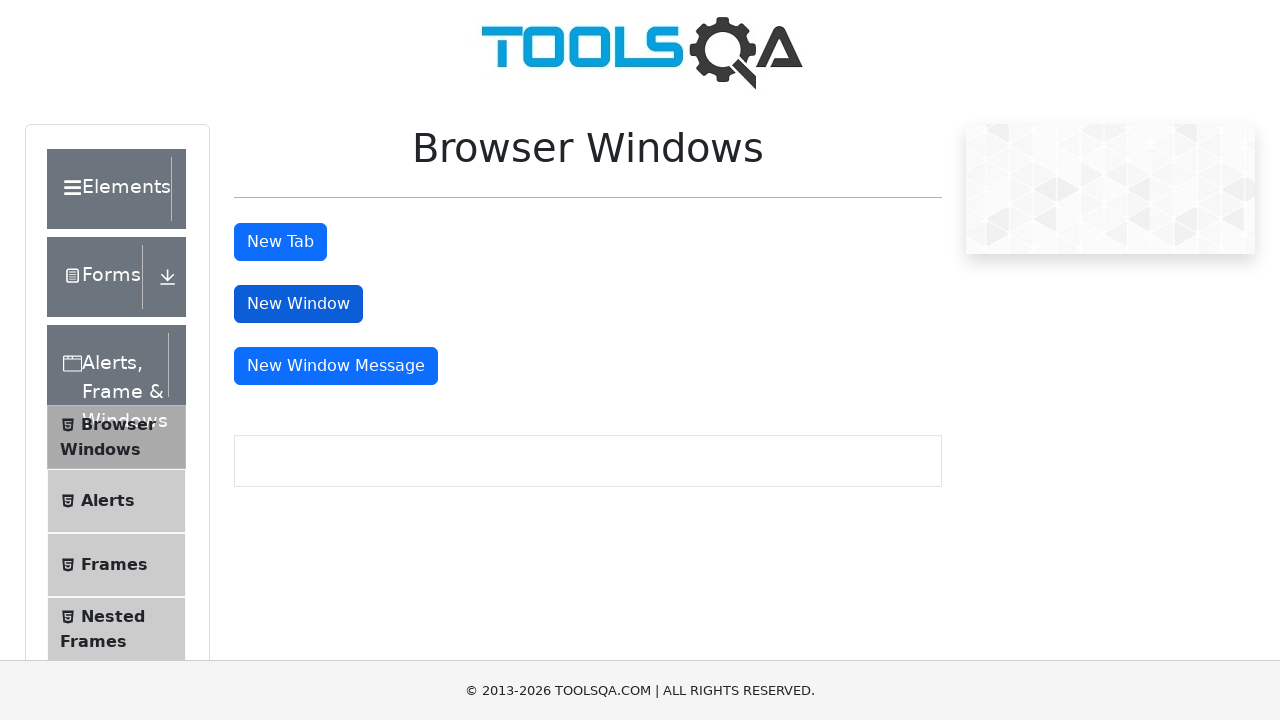